Completes the full multiplication quiz test and verifies the results page is displayed at the end

Starting URL: https://onlinetestpad.com/ru/test/68962-tablica-umnozheniya

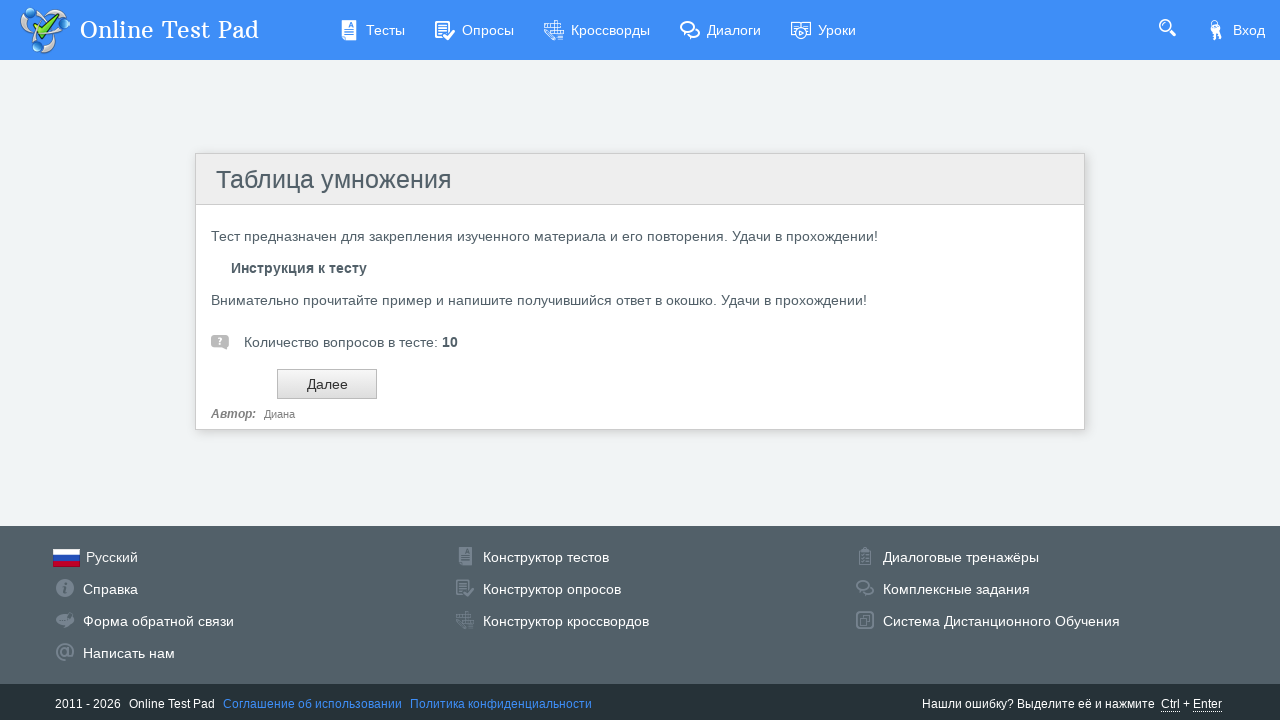

Clicked Next button to start the multiplication quiz test at (327, 384) on input#btnNext
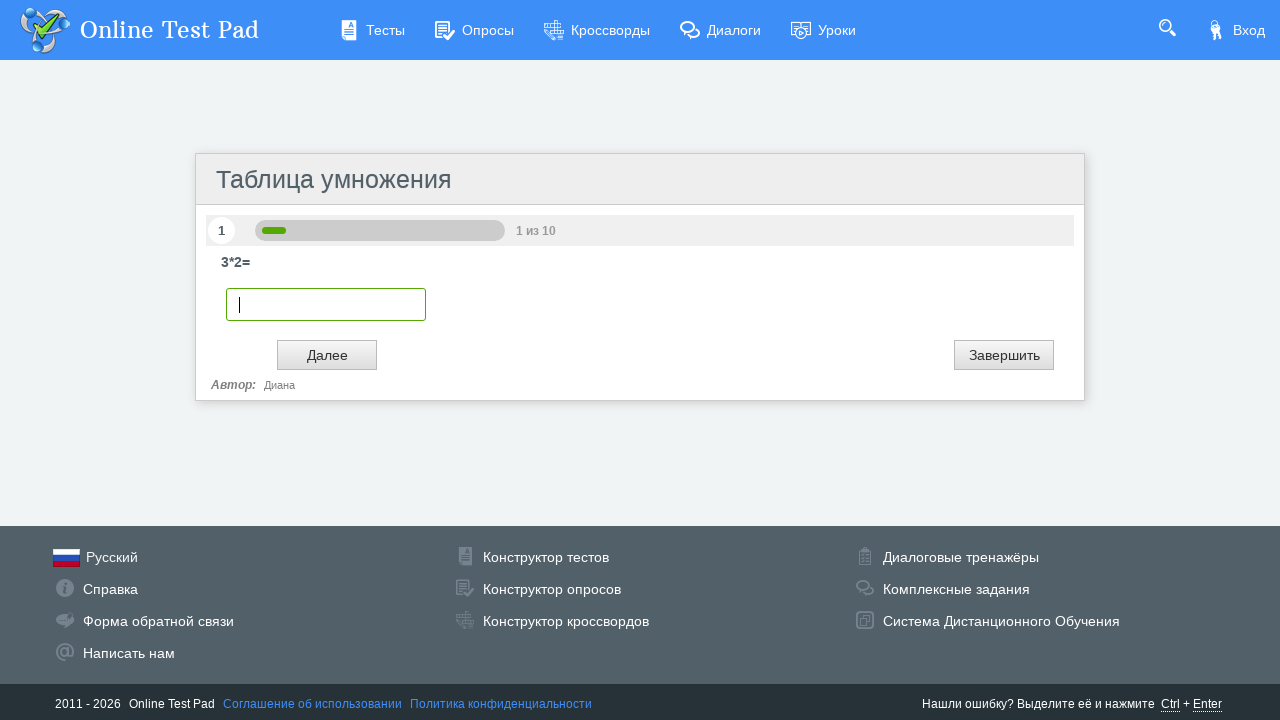

Entered answer '10' for question 1 on input.otp-textbox.digit
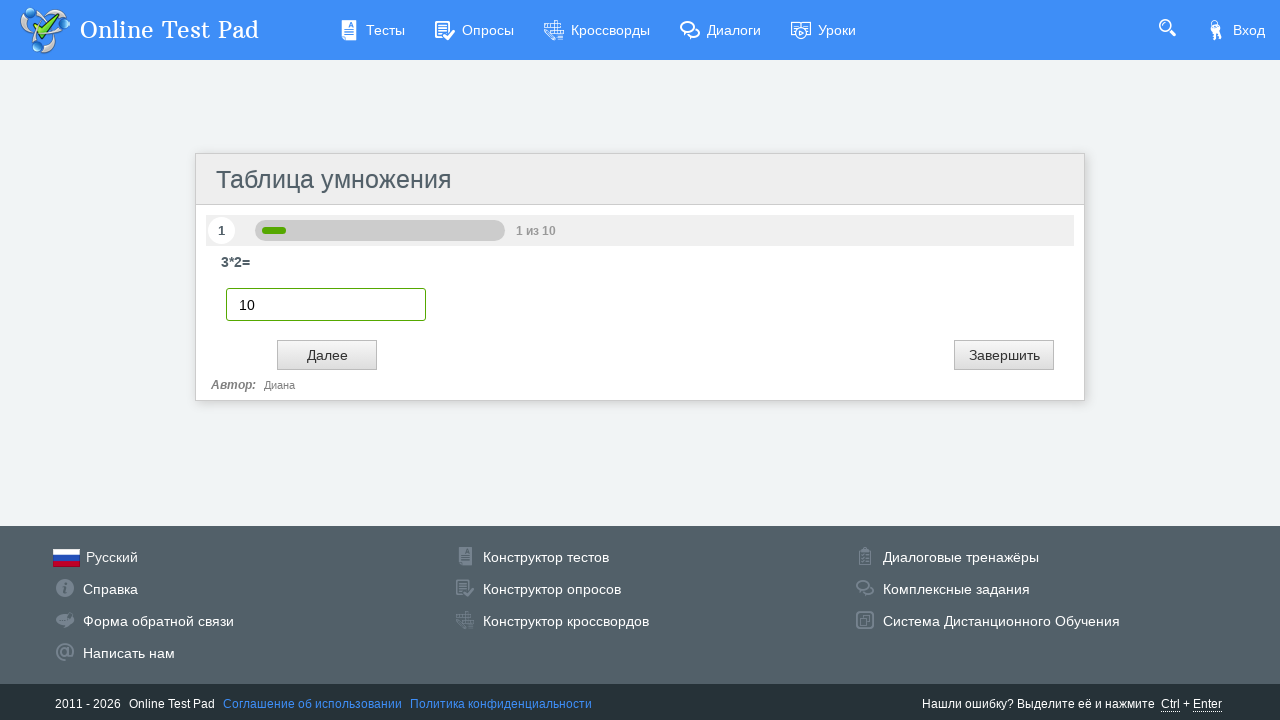

Clicked Next button to proceed to question 2 at (327, 355) on input#btnNext
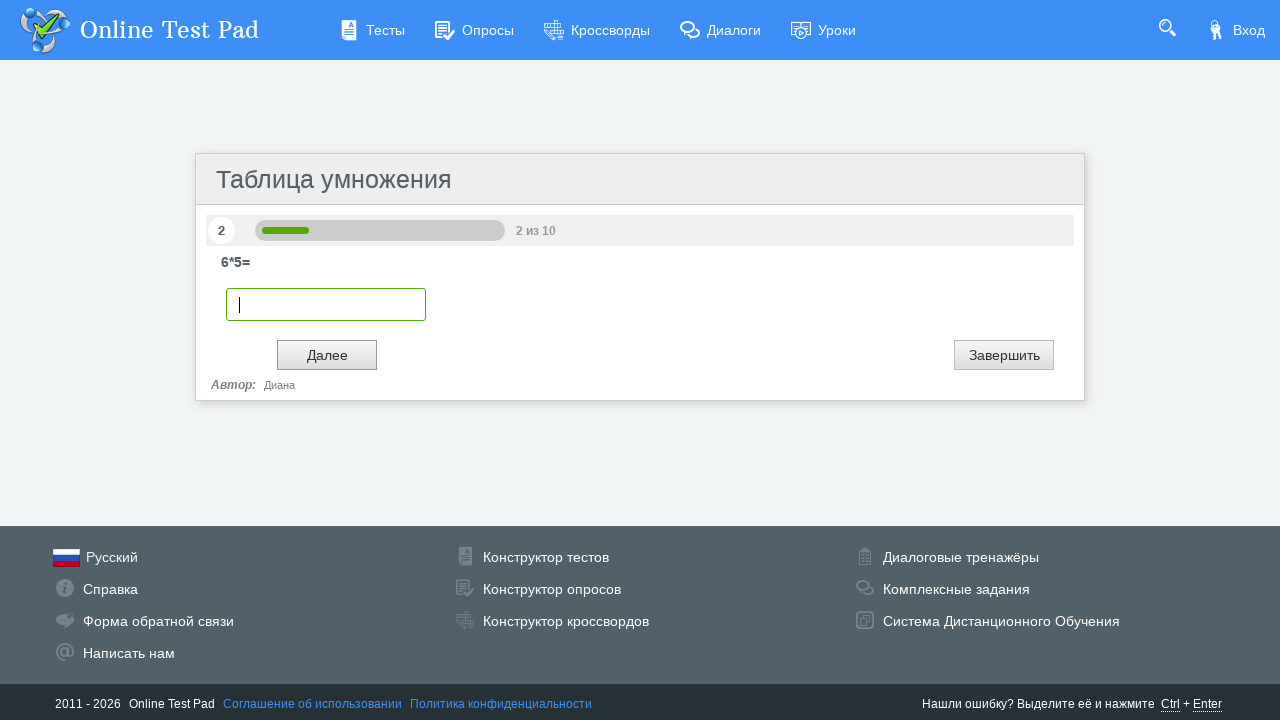

Entered answer '10' for question 2 on input.otp-textbox.digit
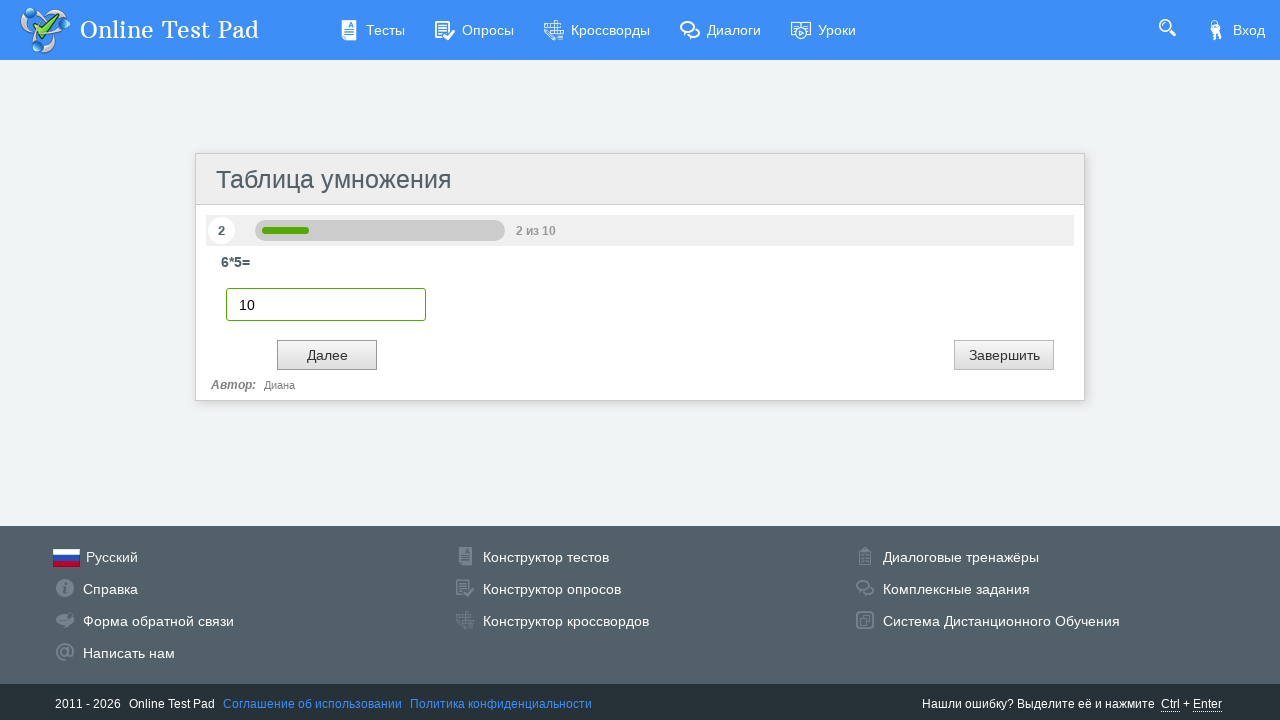

Clicked Next button to proceed to question 3 at (327, 355) on input#btnNext
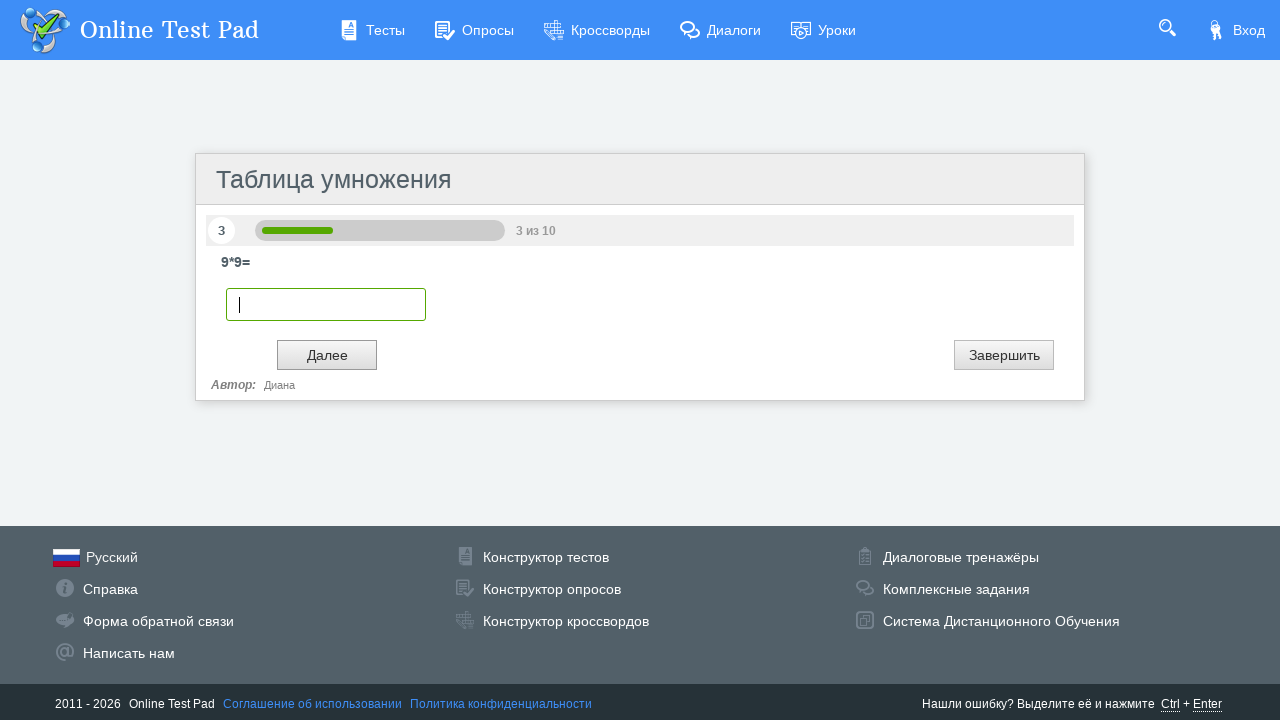

Entered answer '10' for question 3 on input.otp-textbox.digit
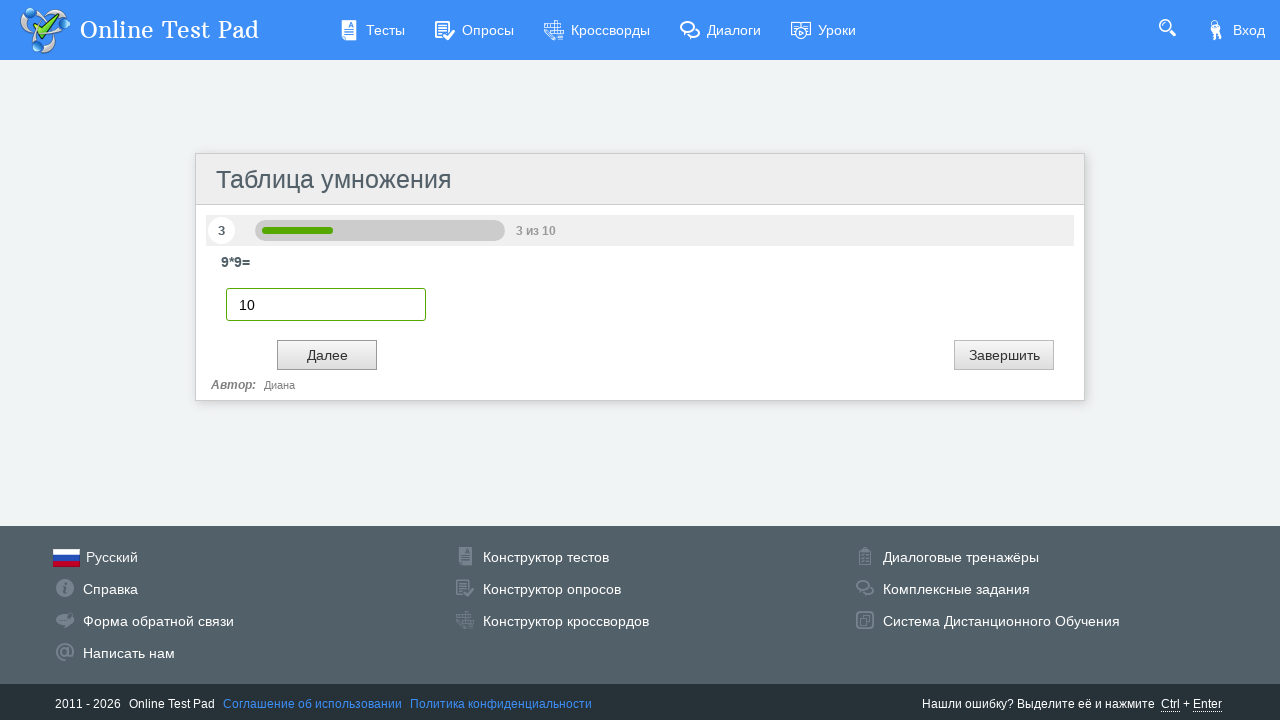

Clicked Next button to proceed to question 4 at (327, 355) on input#btnNext
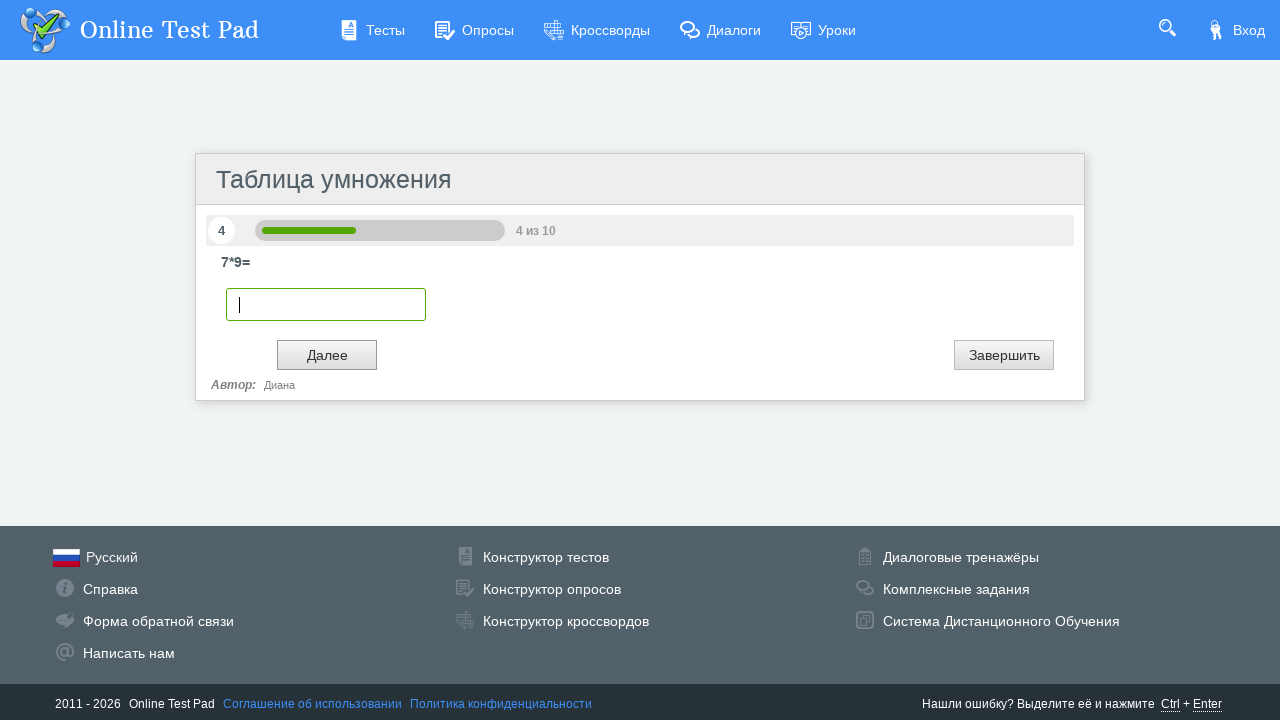

Entered answer '10' for question 4 on input.otp-textbox.digit
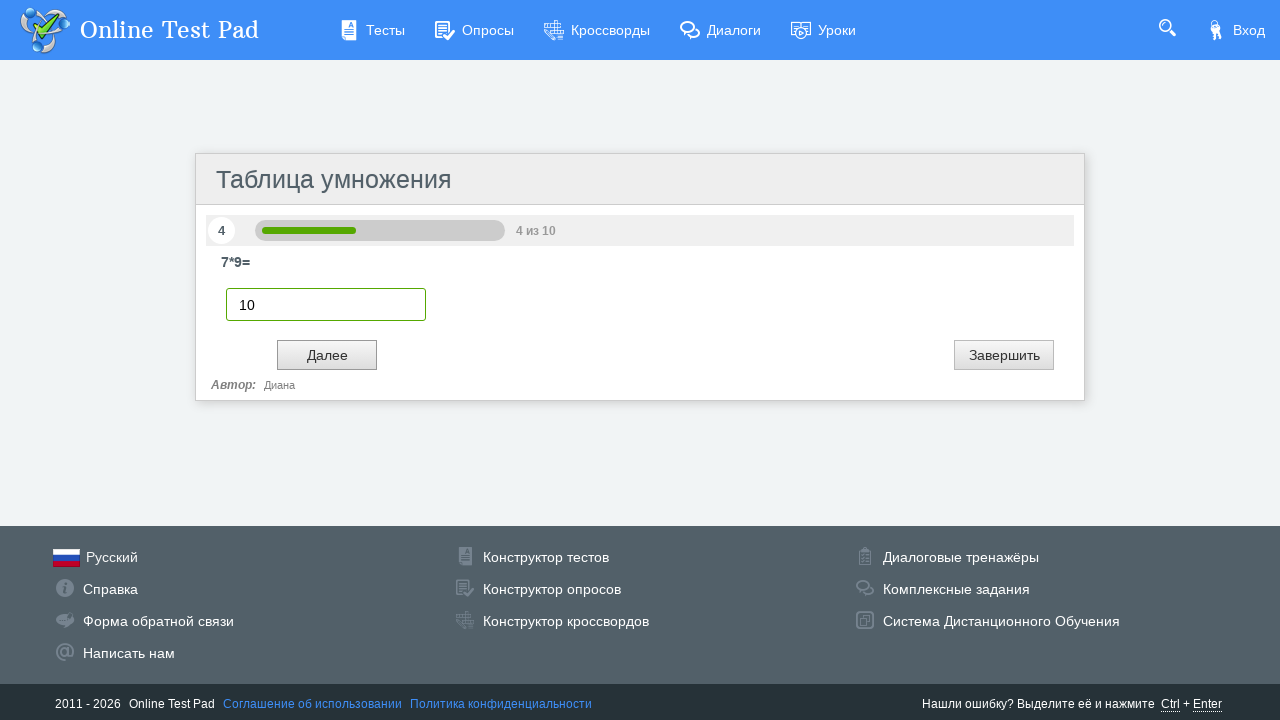

Clicked Next button to proceed to question 5 at (327, 355) on input#btnNext
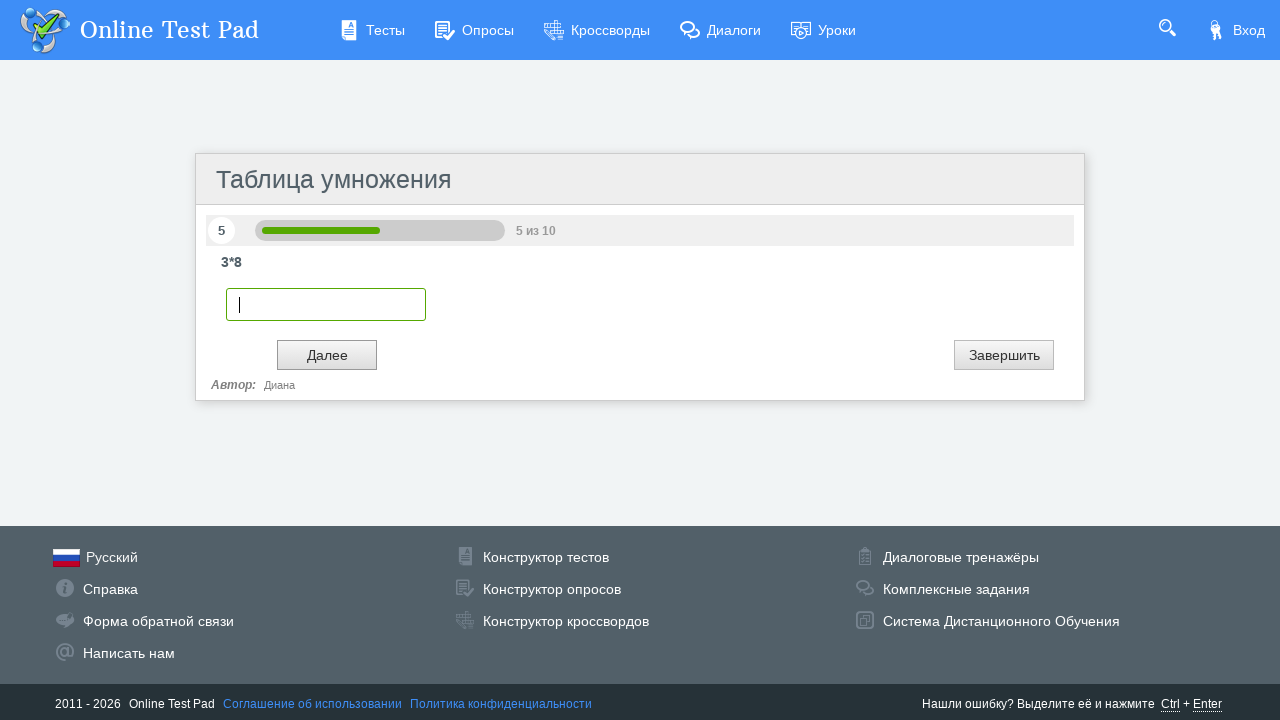

Entered answer '10' for question 5 on input.otp-textbox.digit
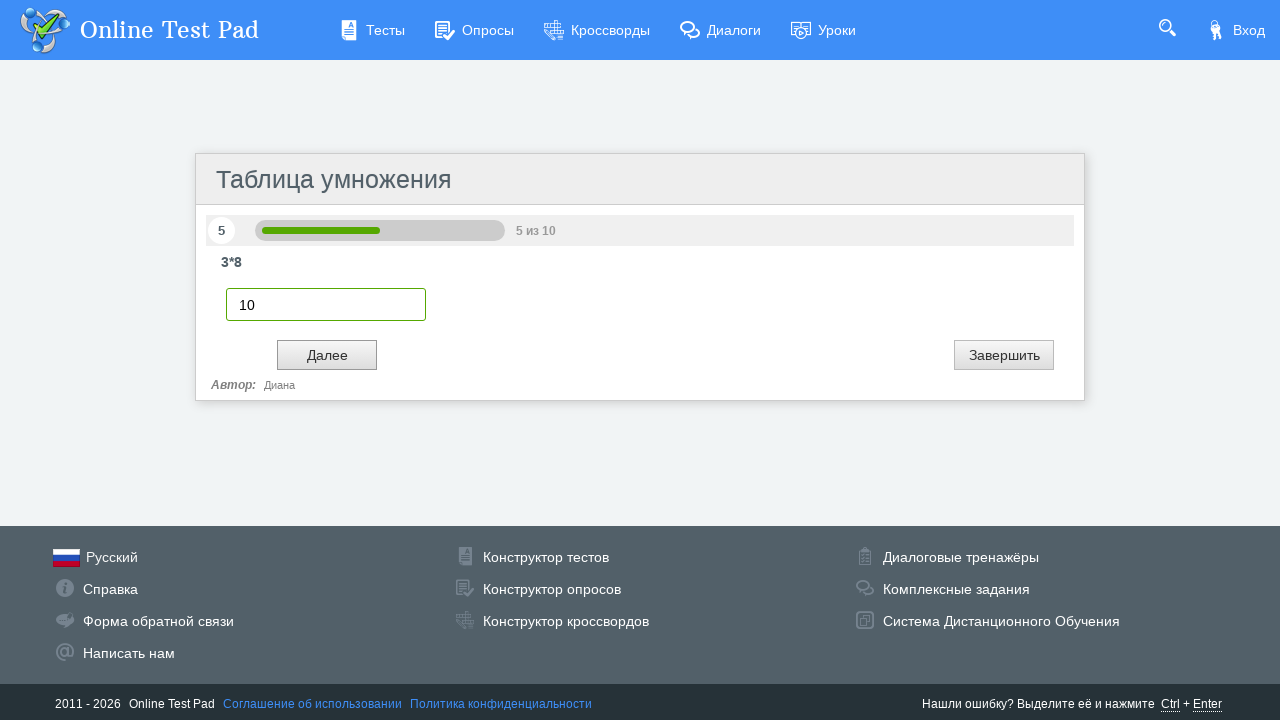

Clicked Next button to proceed to question 6 at (327, 355) on input#btnNext
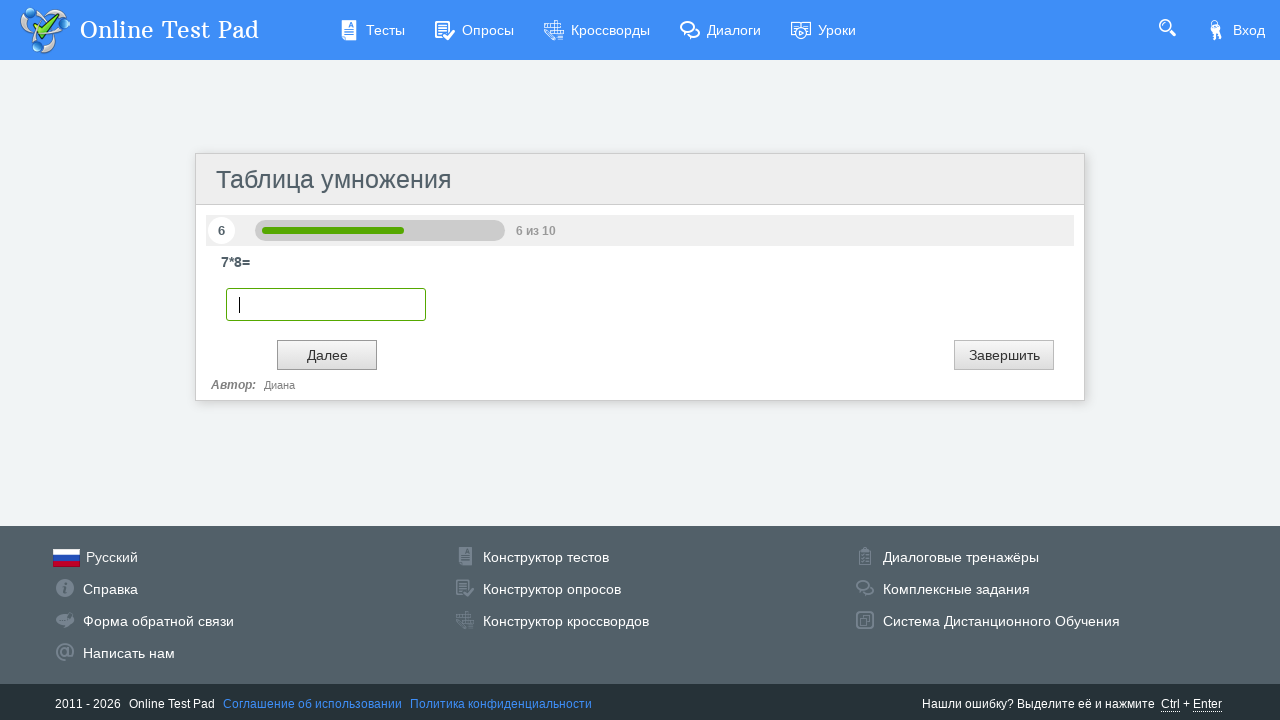

Entered answer '10' for question 6 on input.otp-textbox.digit
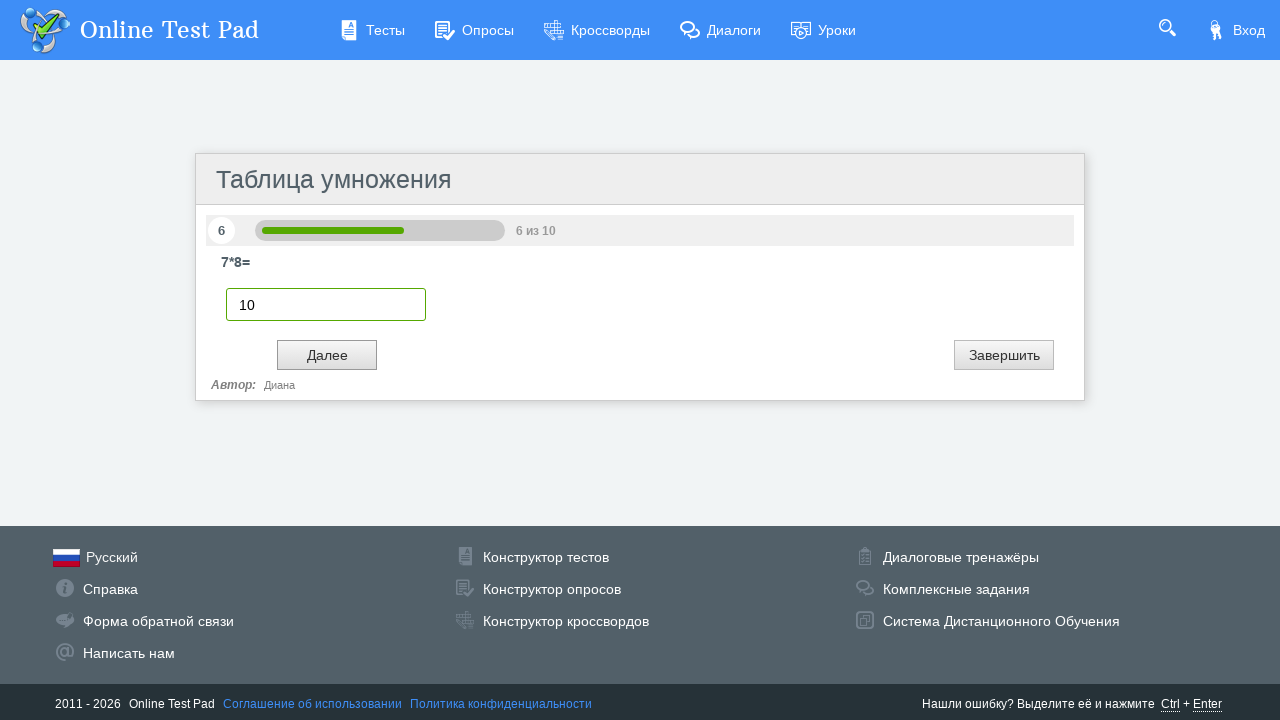

Clicked Next button to proceed to question 7 at (327, 355) on input#btnNext
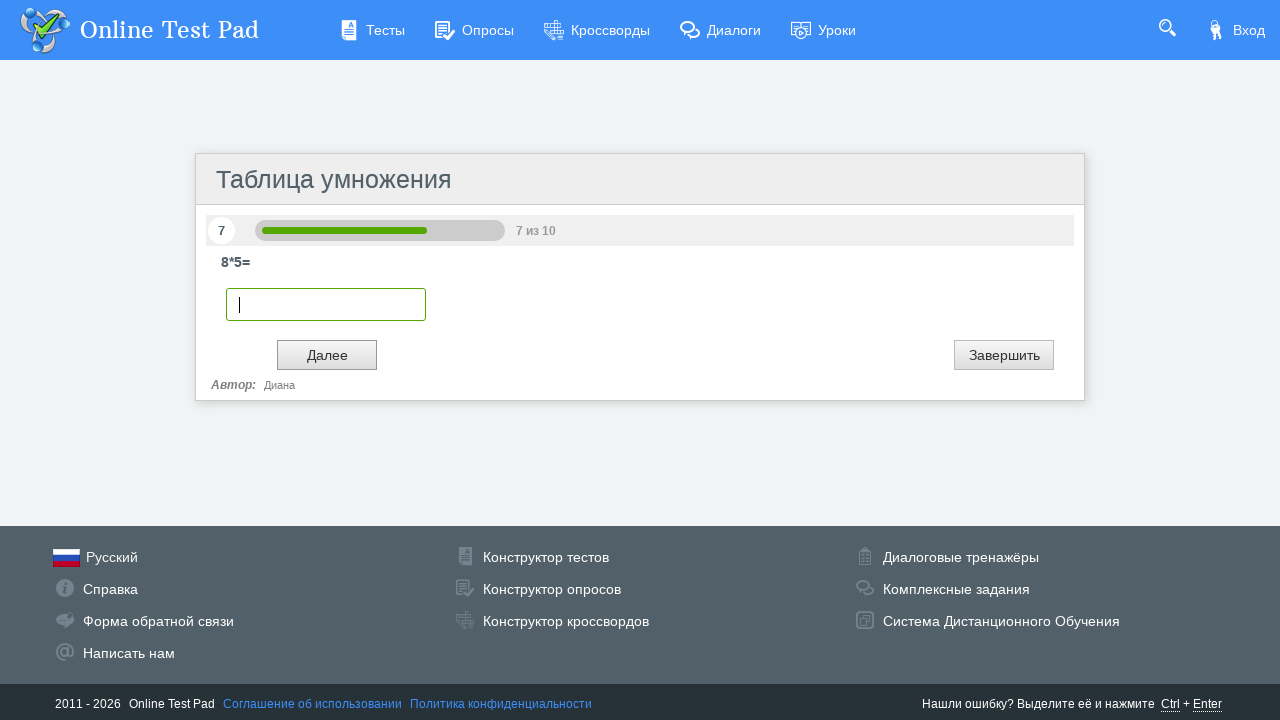

Entered answer '10' for question 7 on input.otp-textbox.digit
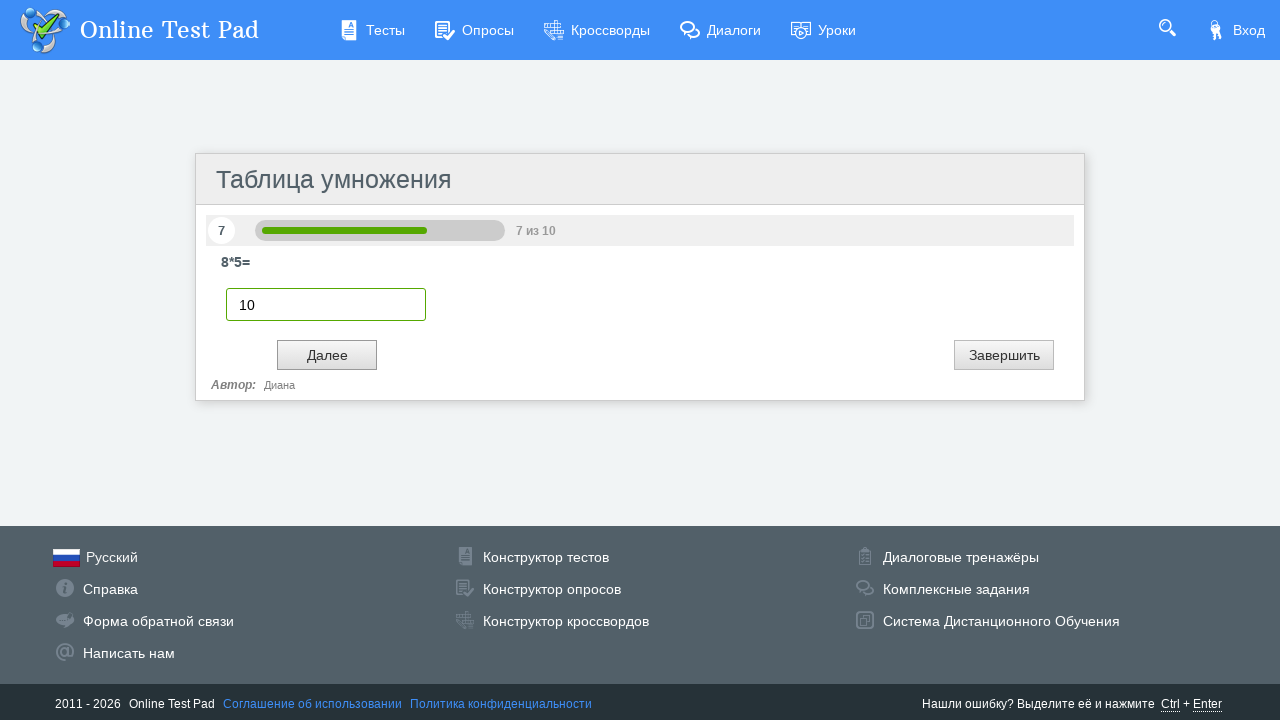

Clicked Next button to proceed to question 8 at (327, 355) on input#btnNext
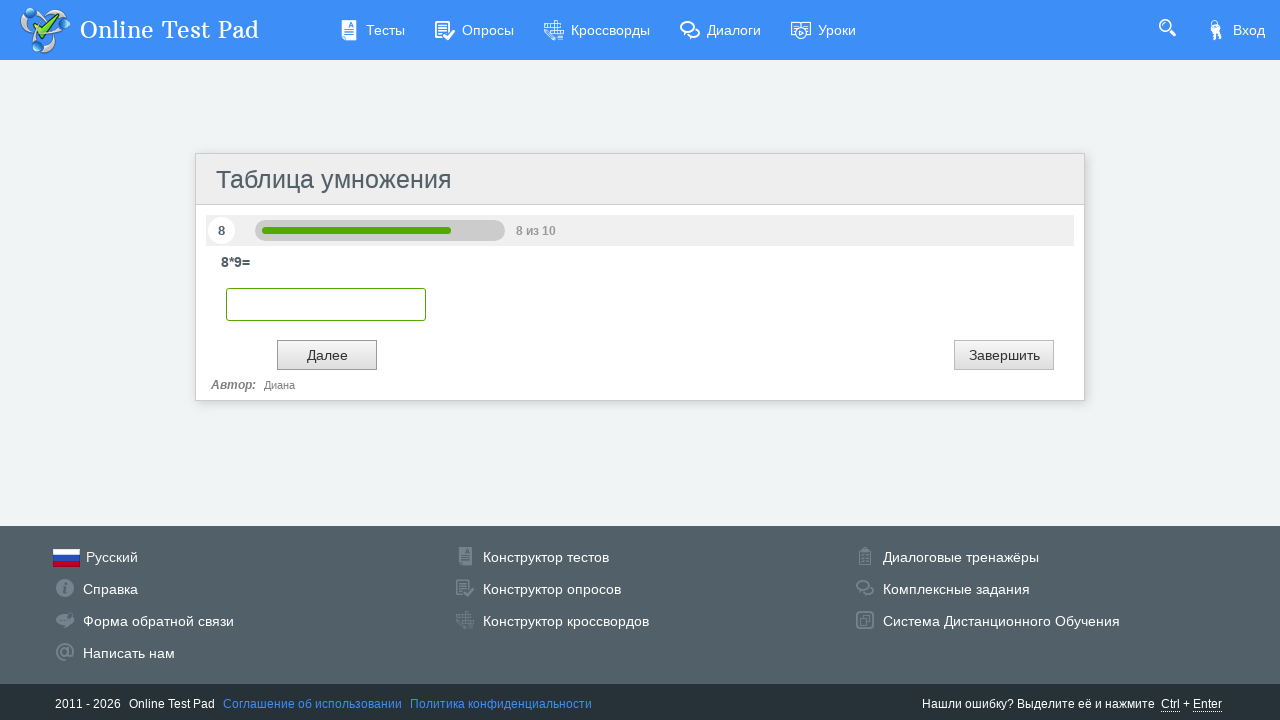

Entered answer '10' for question 8 on input.otp-textbox.digit
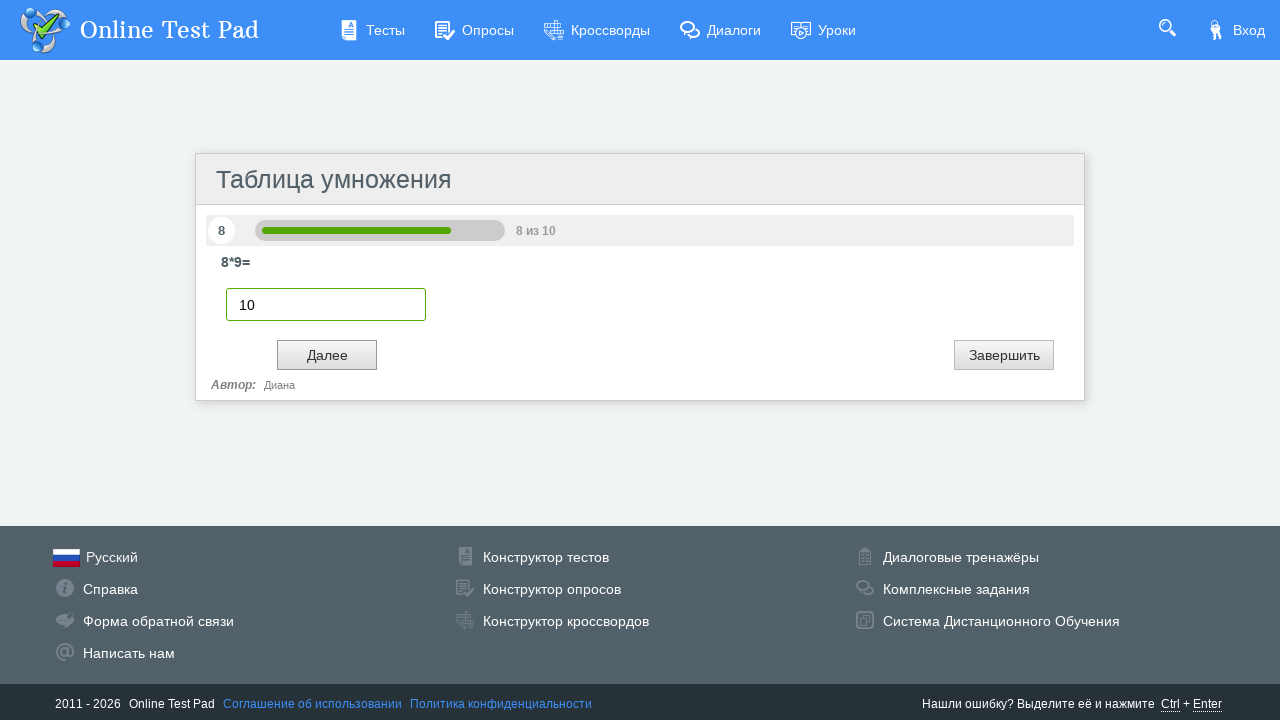

Clicked Next button to proceed to question 9 at (327, 355) on input#btnNext
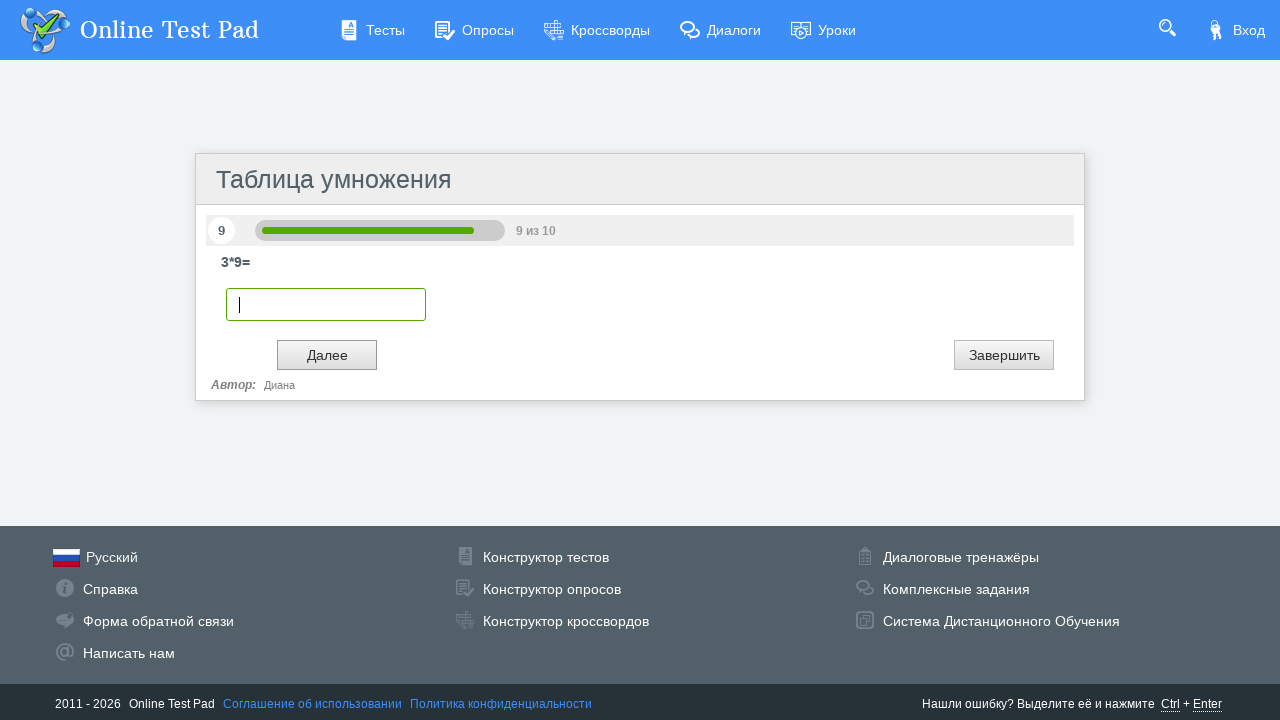

Entered answer '10' for question 9 on input.otp-textbox.digit
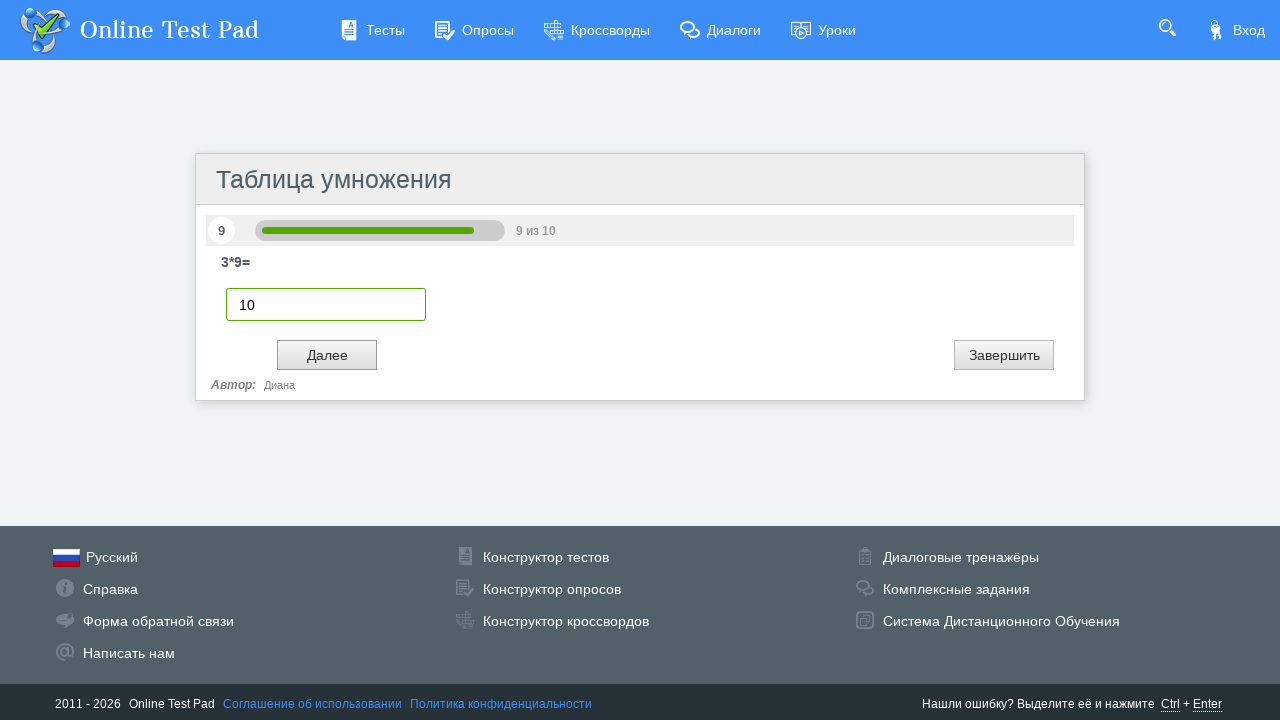

Clicked Next button to proceed to question 10 at (327, 355) on input#btnNext
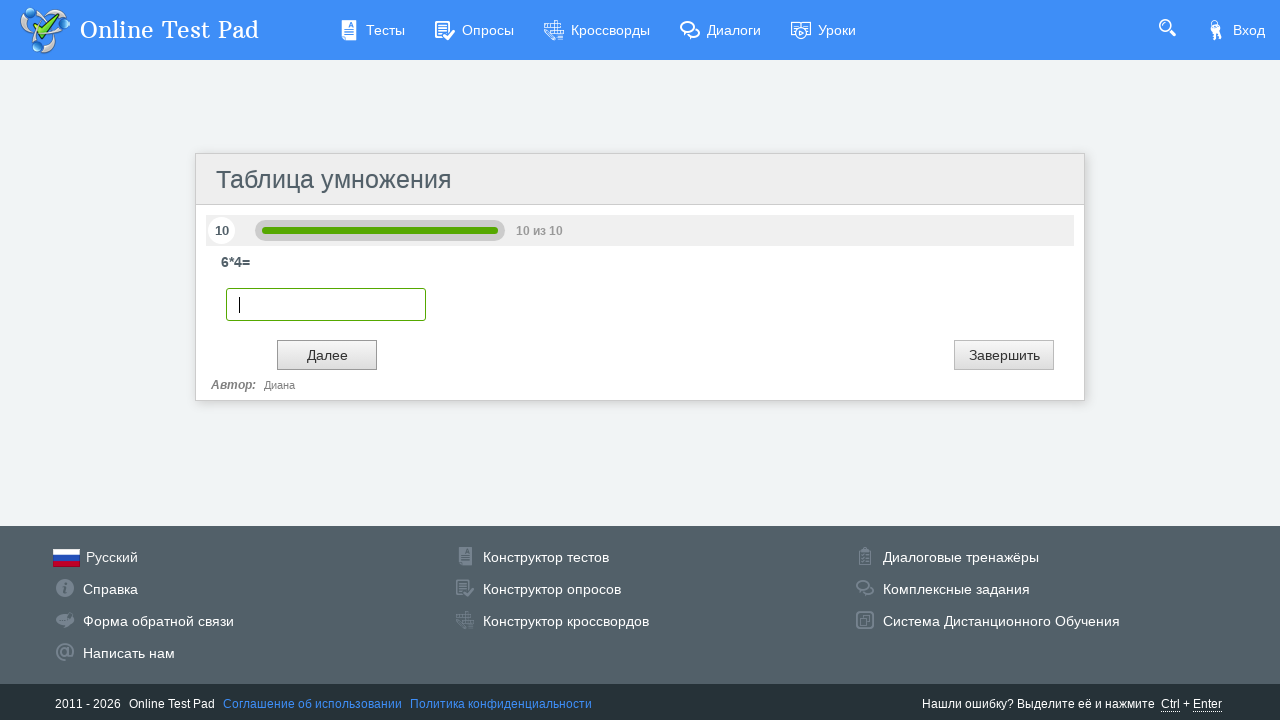

Entered answer '10' for question 10 on input.otp-textbox.digit
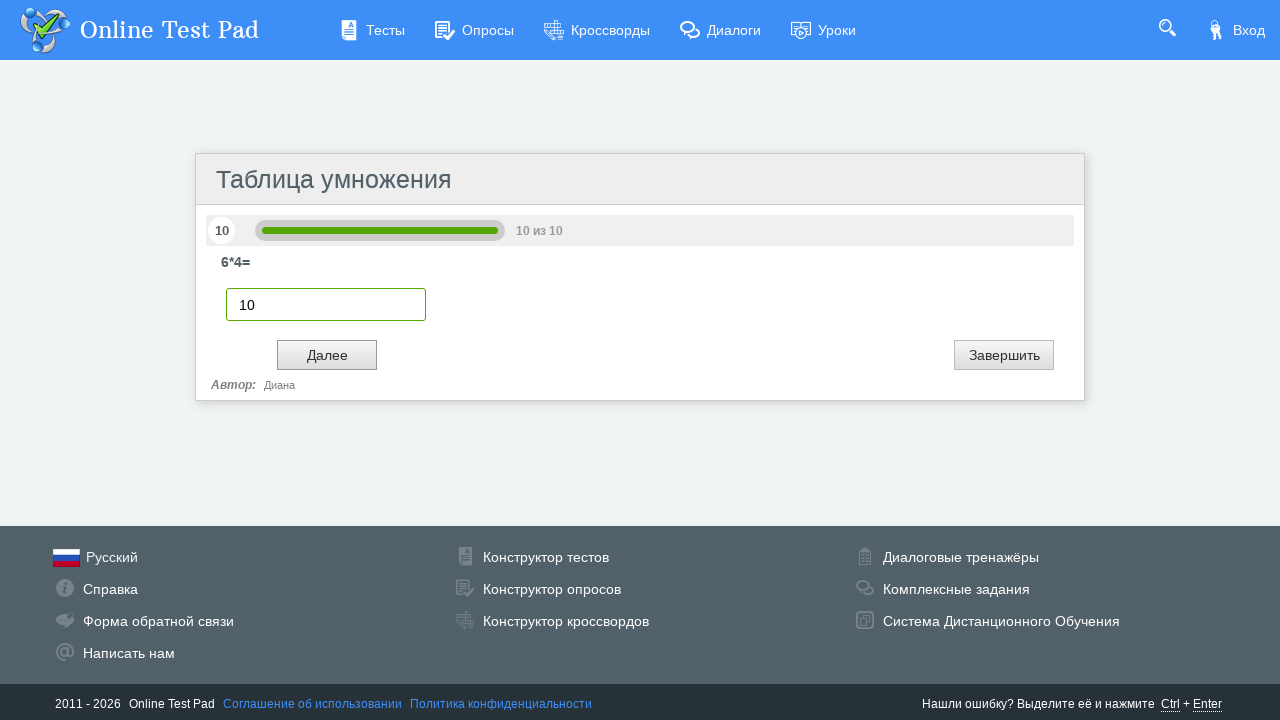

Clicked Next button to proceed to question 11 at (327, 355) on input#btnNext
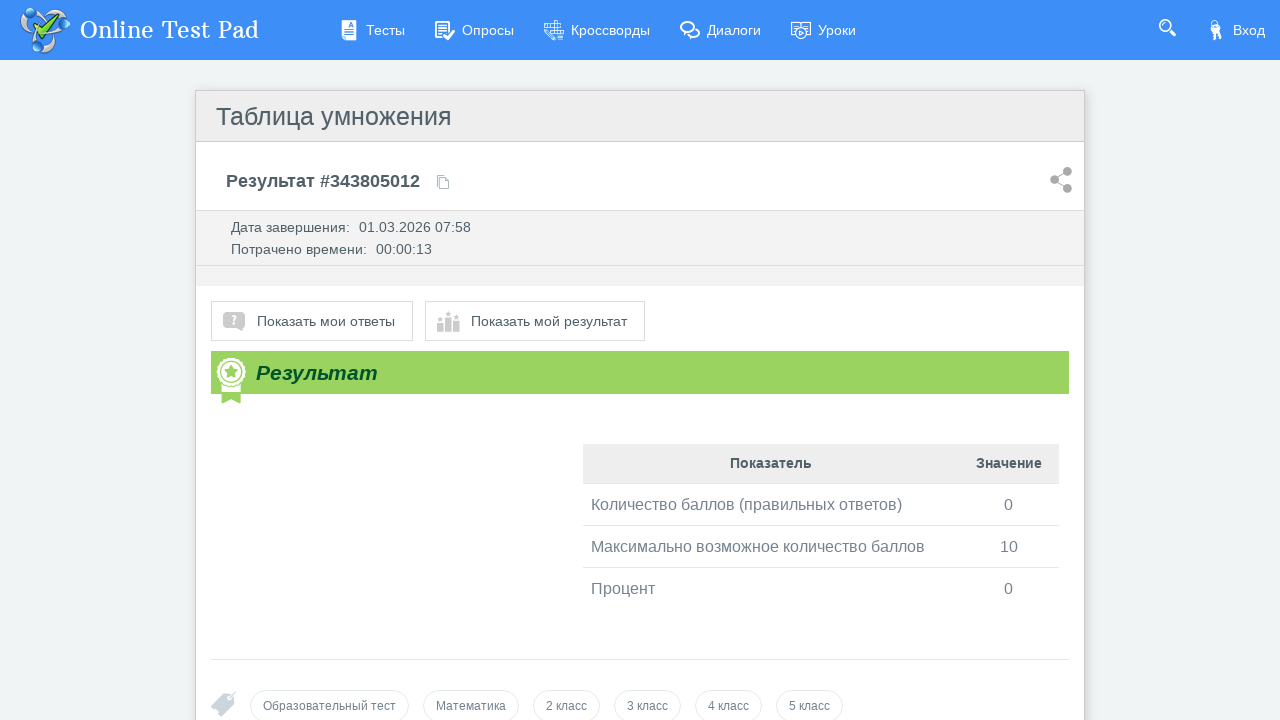

Retrieved results page title text
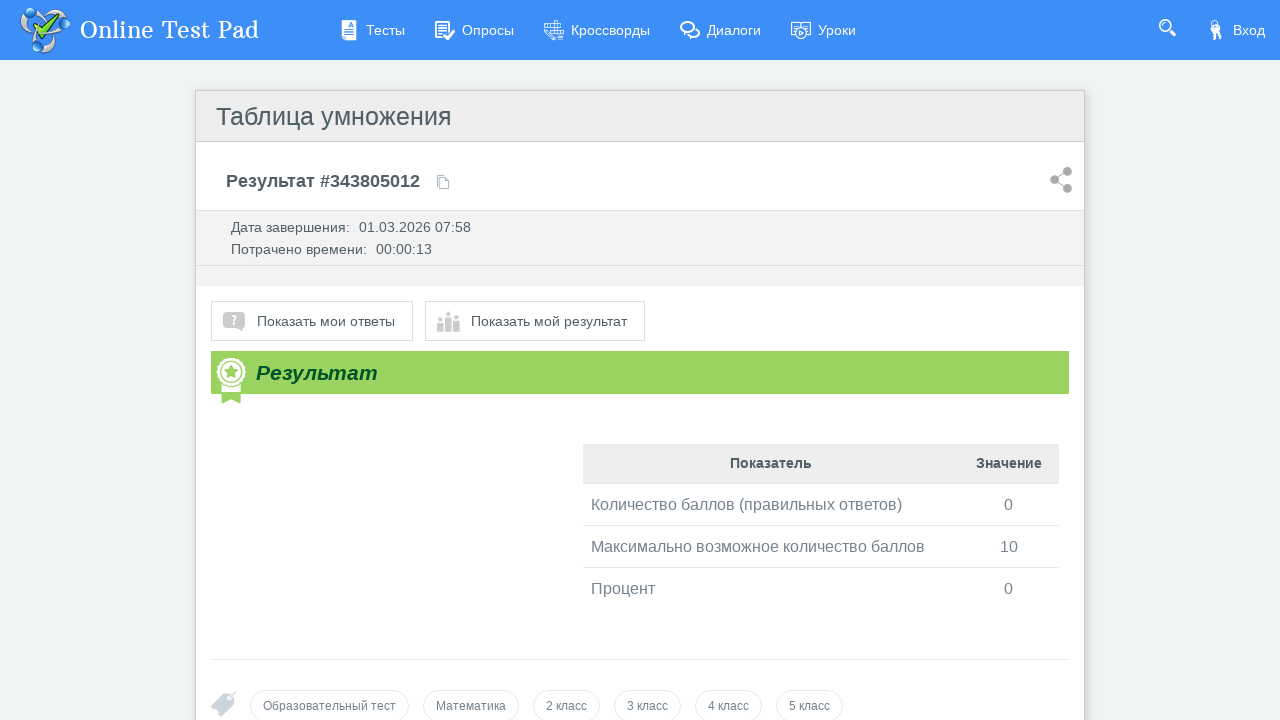

Verified results page is displayed with title 'Результат'
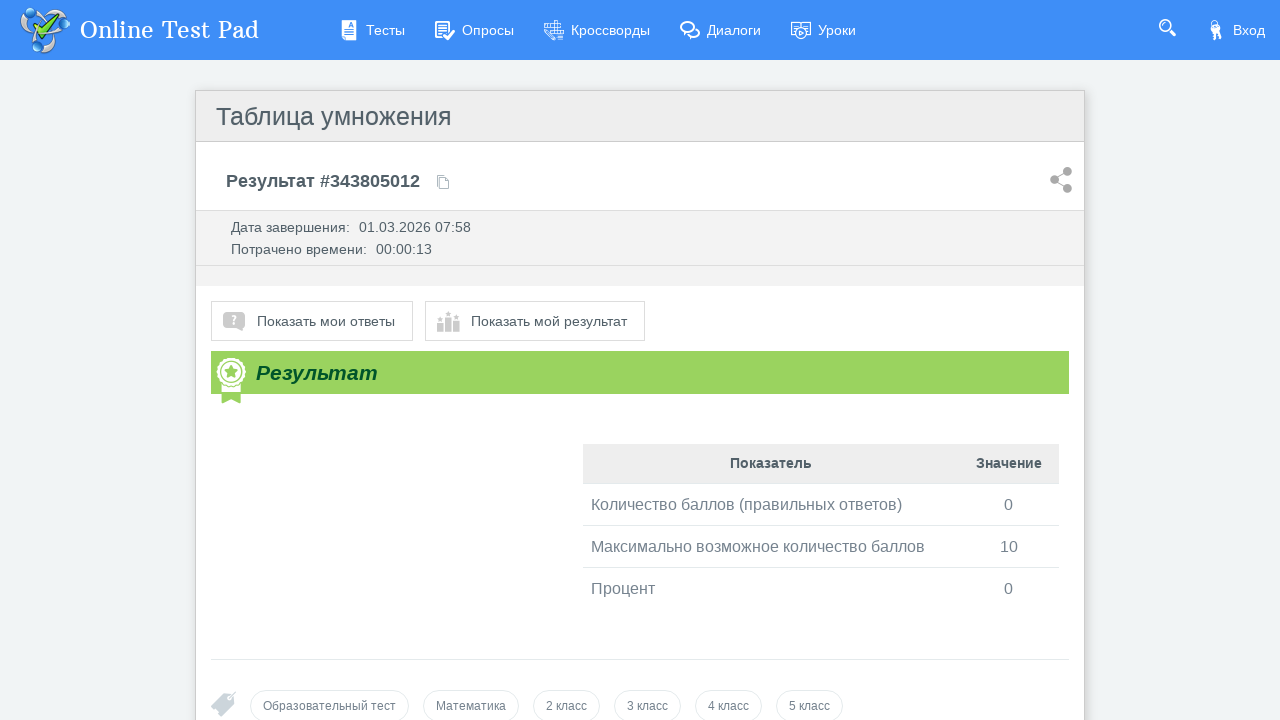

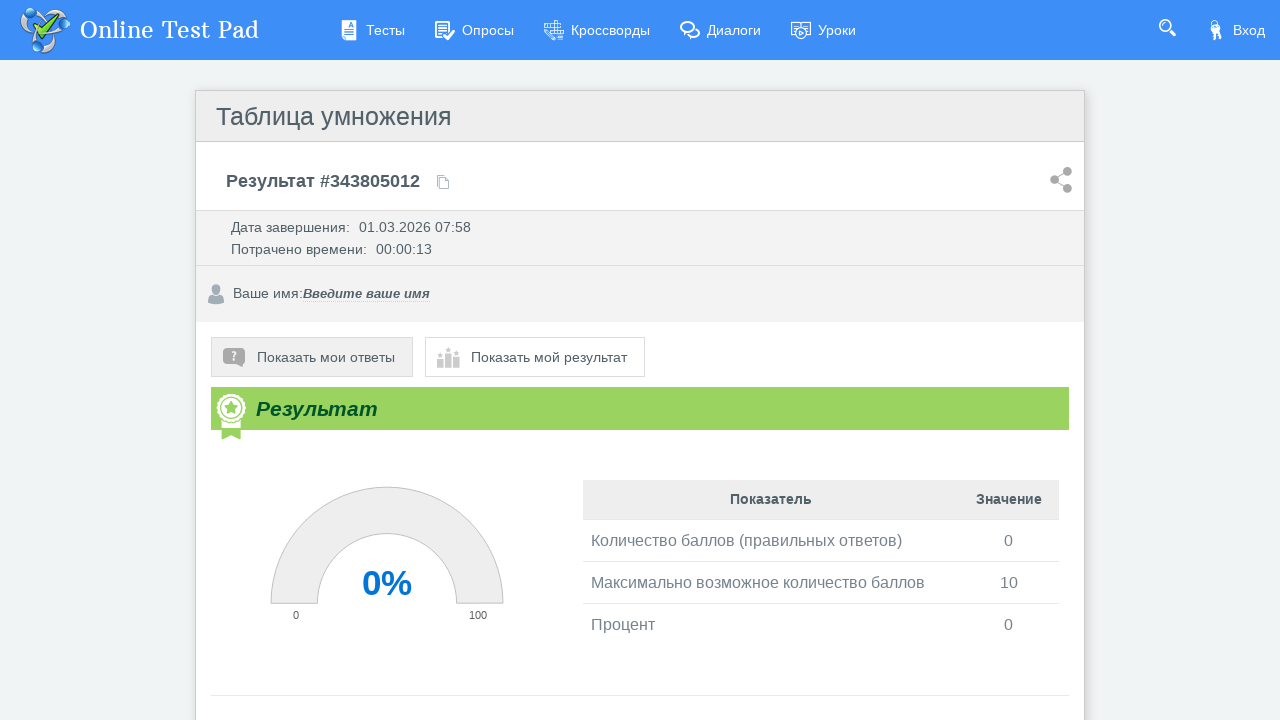